Tests table sorting and pagination functionality by clicking the column header to sort, verifying the sort order, and searching for a specific item across multiple pages

Starting URL: https://rahulshettyacademy.com/seleniumPractise/#/offers

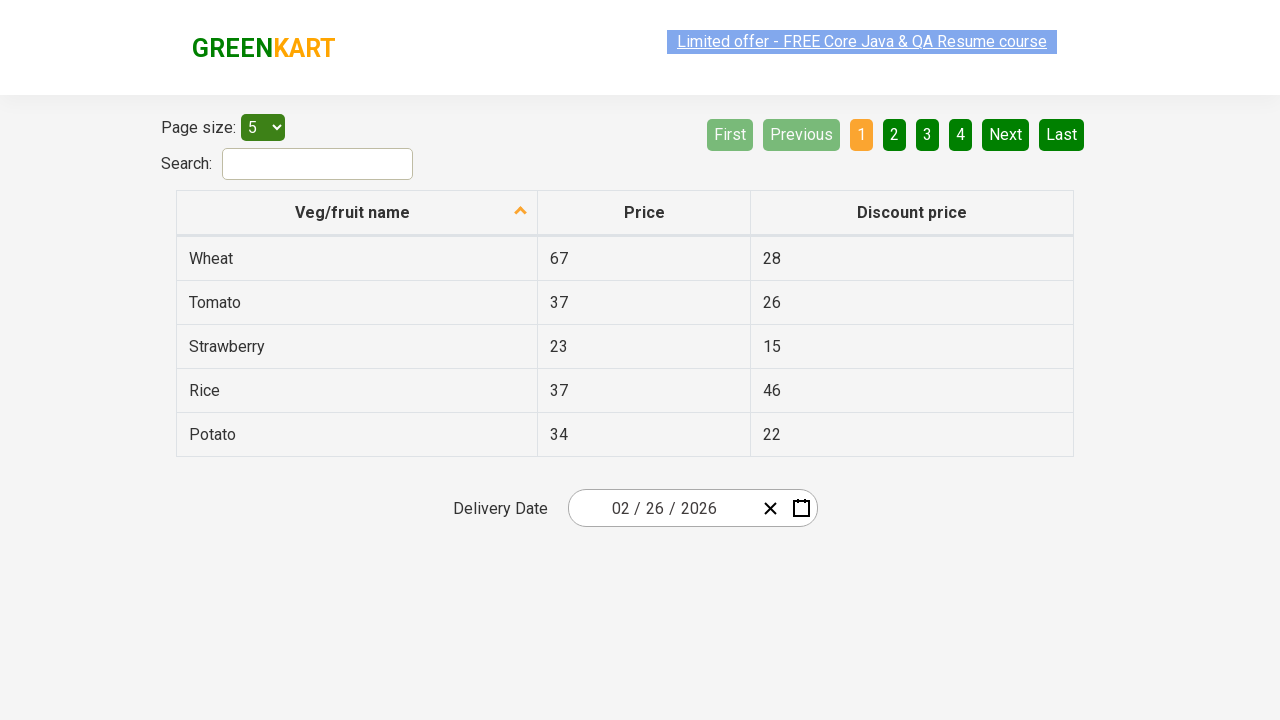

Clicked first column header to sort table at (357, 213) on xpath=//tr//th[1]
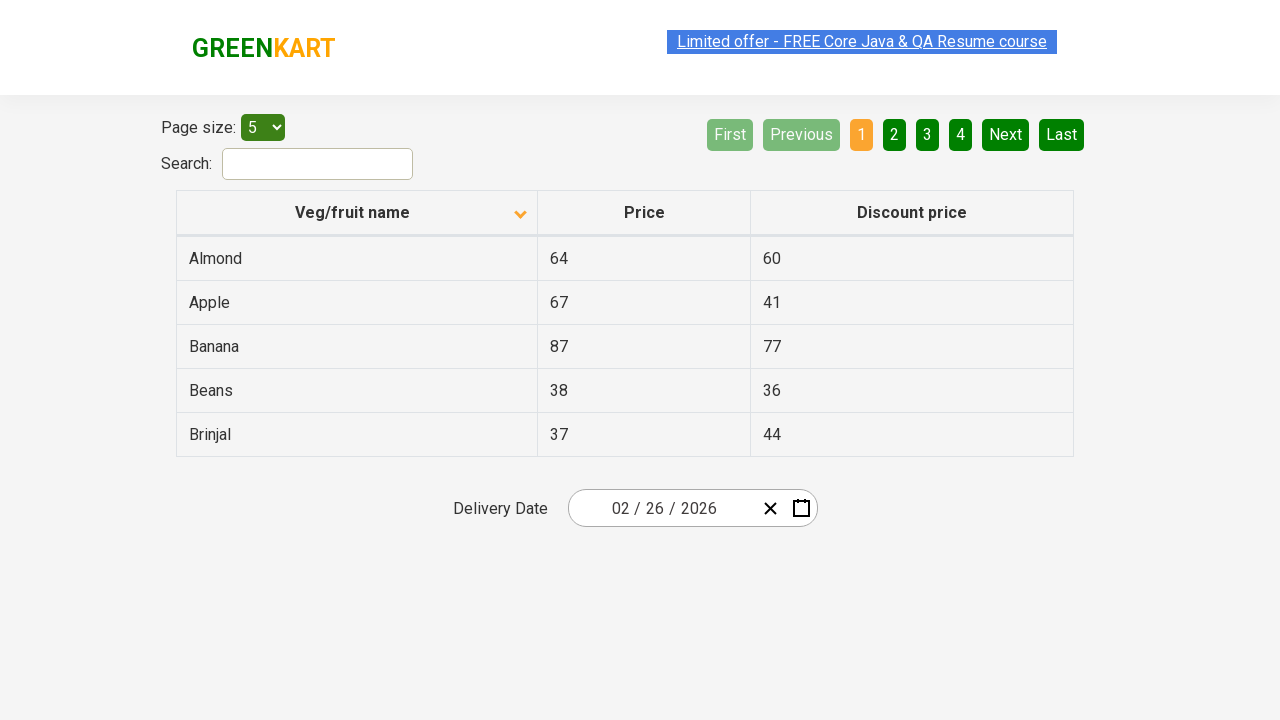

Retrieved all first column elements from table
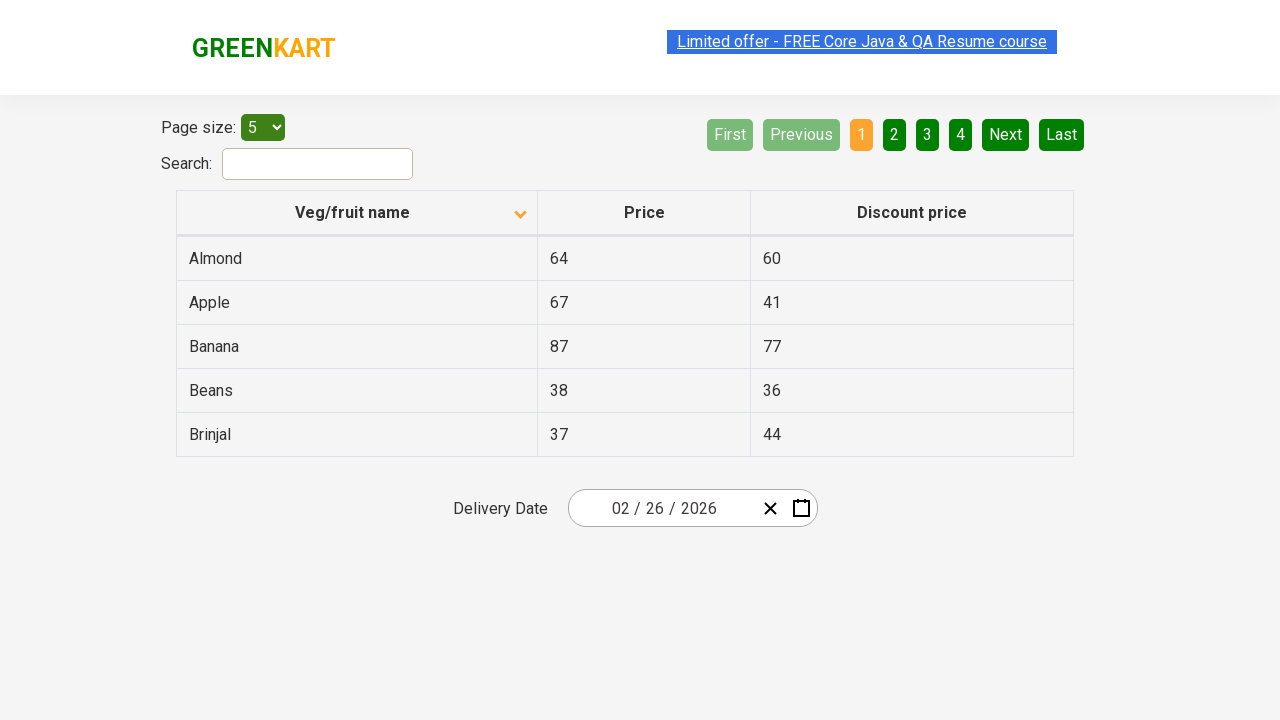

Verified table is sorted correctly in ascending order
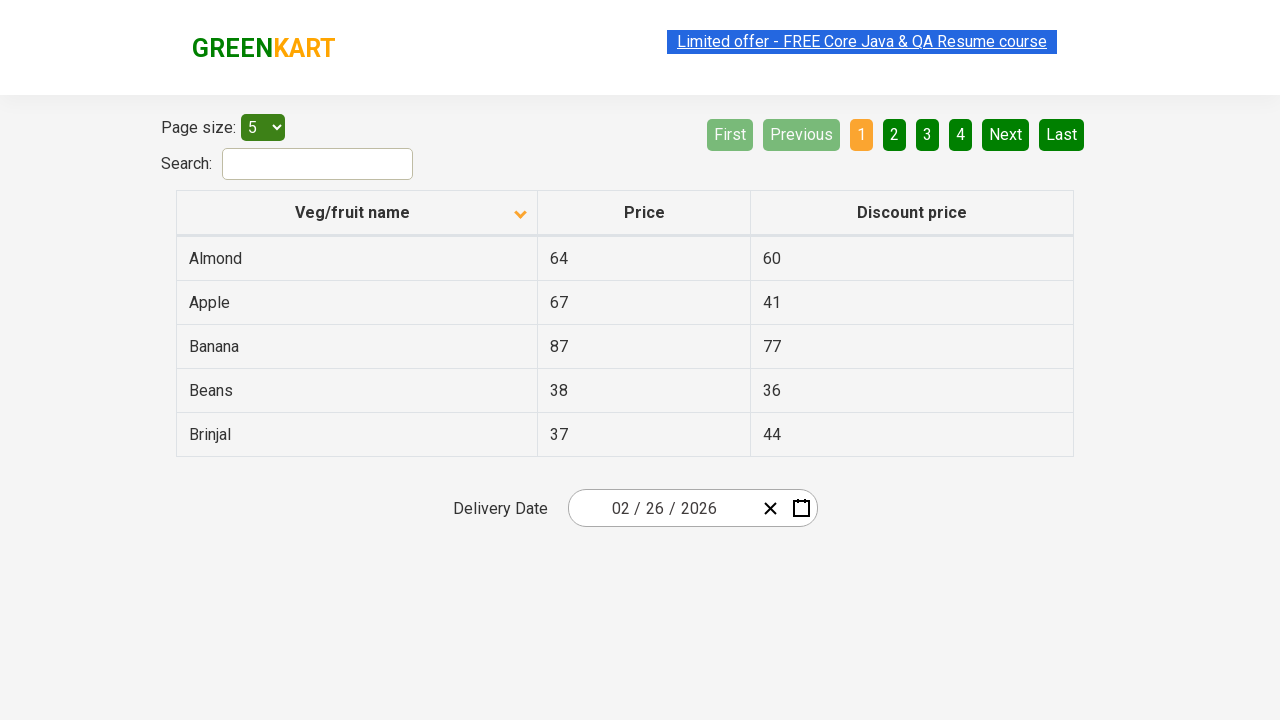

Retrieved all rows from first column on current page
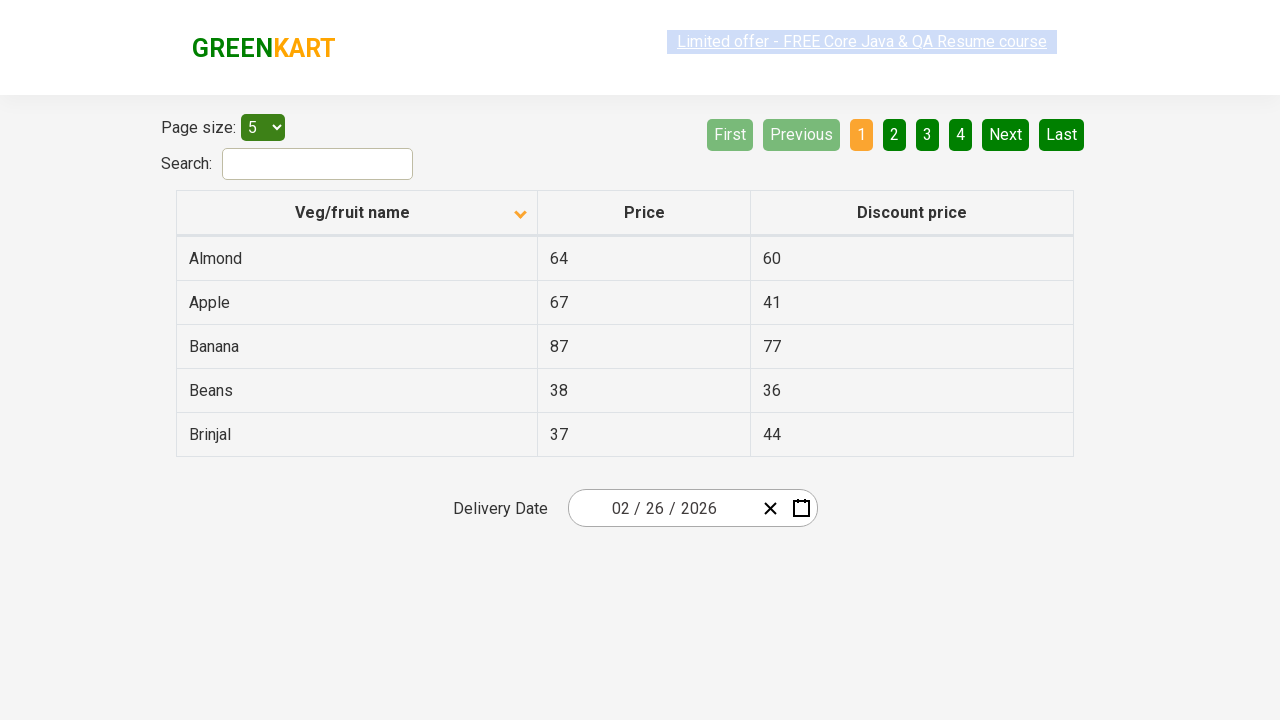

Clicked Next button to navigate to next page at (1006, 134) on [aria-label='Next']
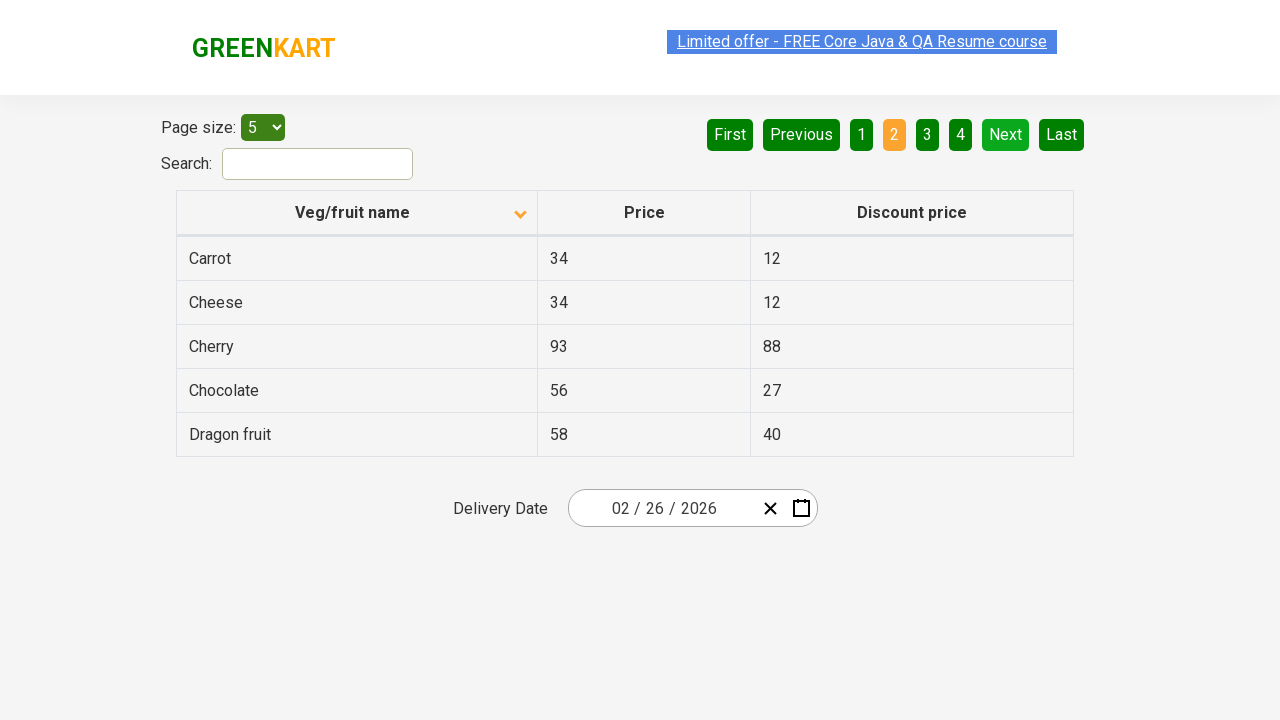

Waited for next page to load completely
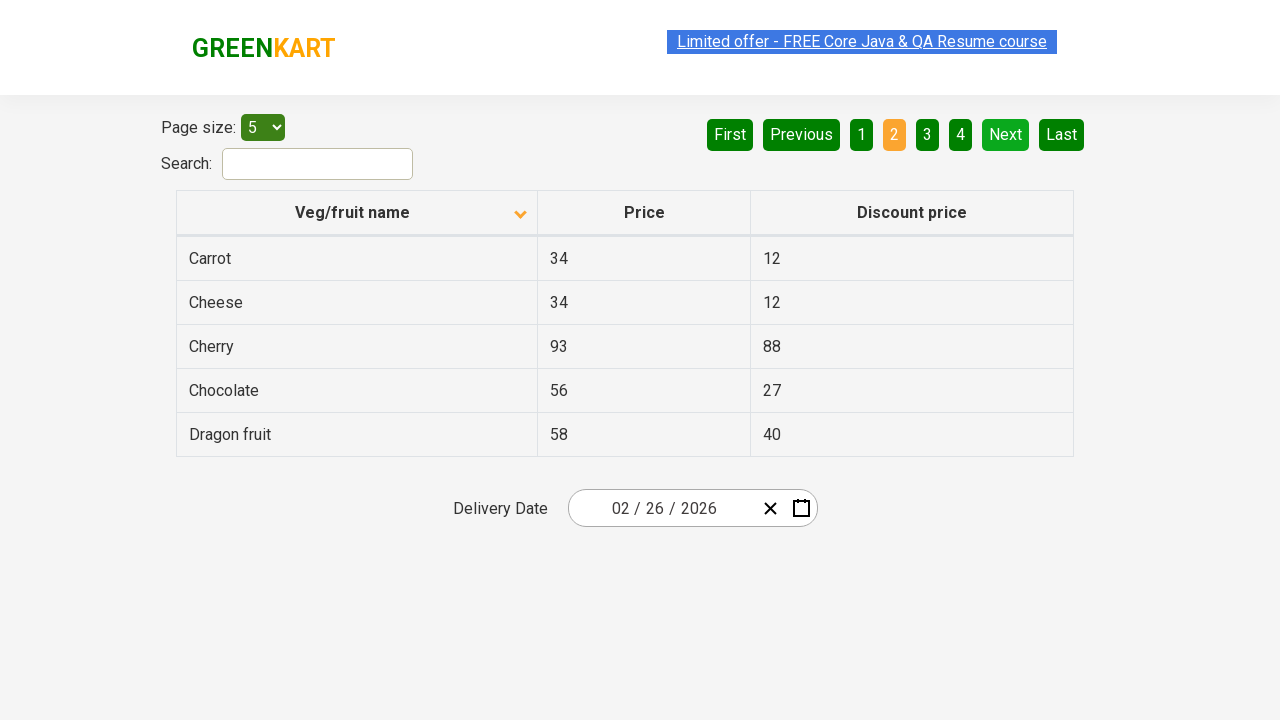

Retrieved all rows from first column on current page
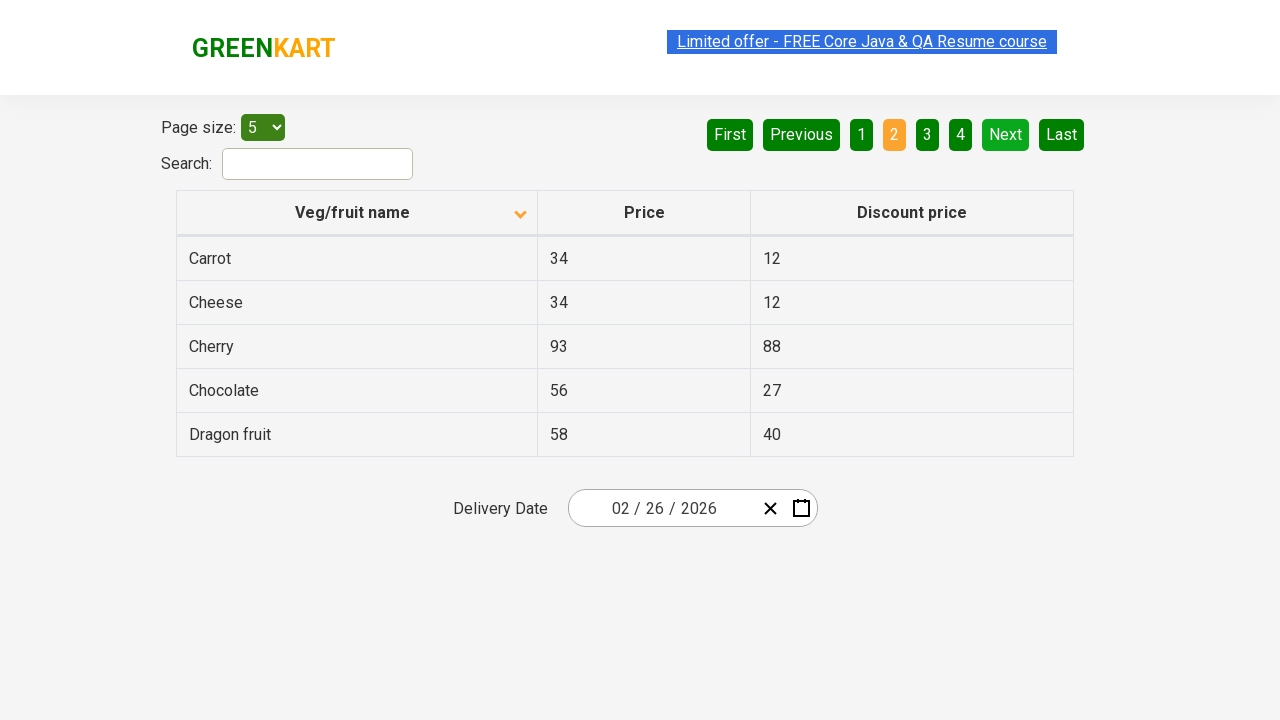

Clicked Next button to navigate to next page at (1006, 134) on [aria-label='Next']
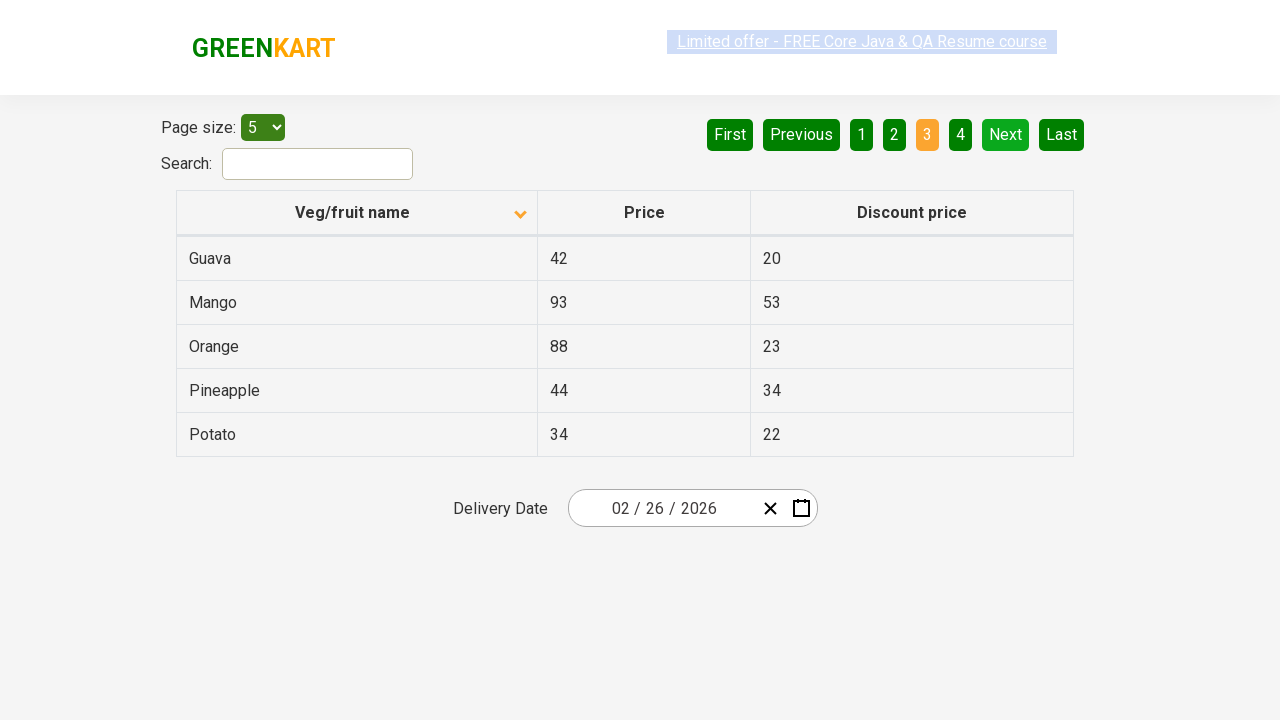

Waited for next page to load completely
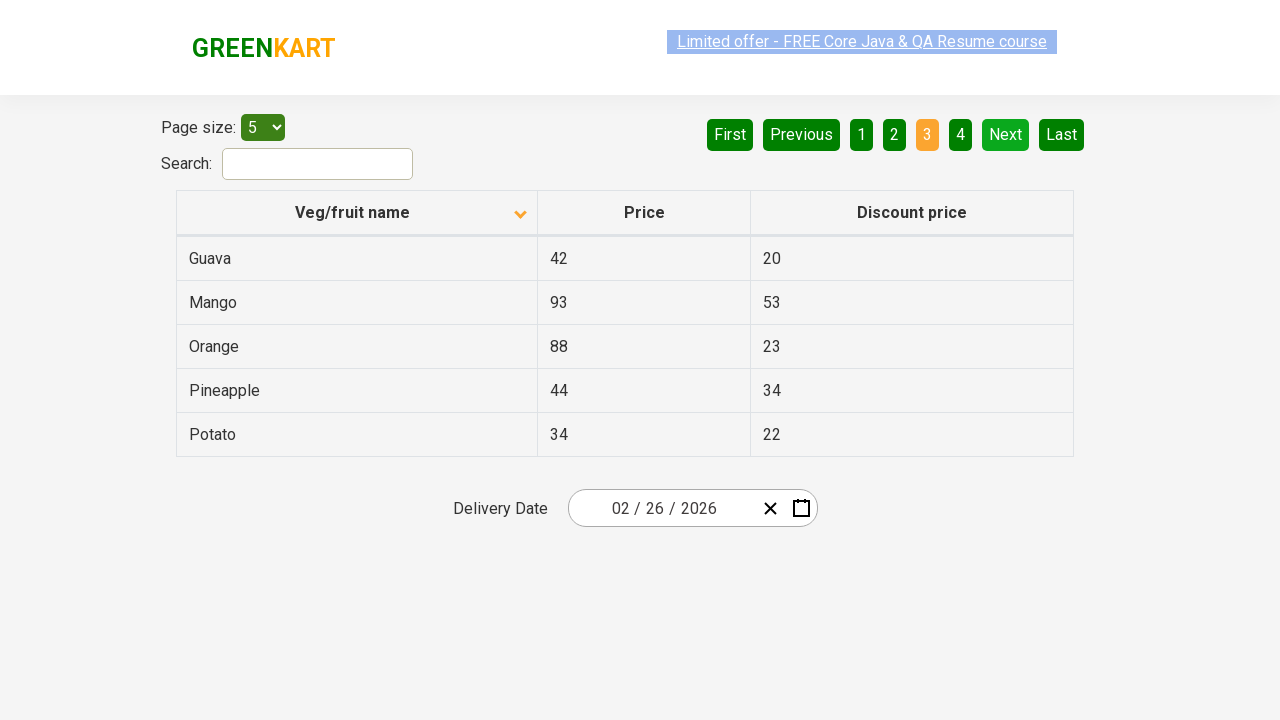

Retrieved all rows from first column on current page
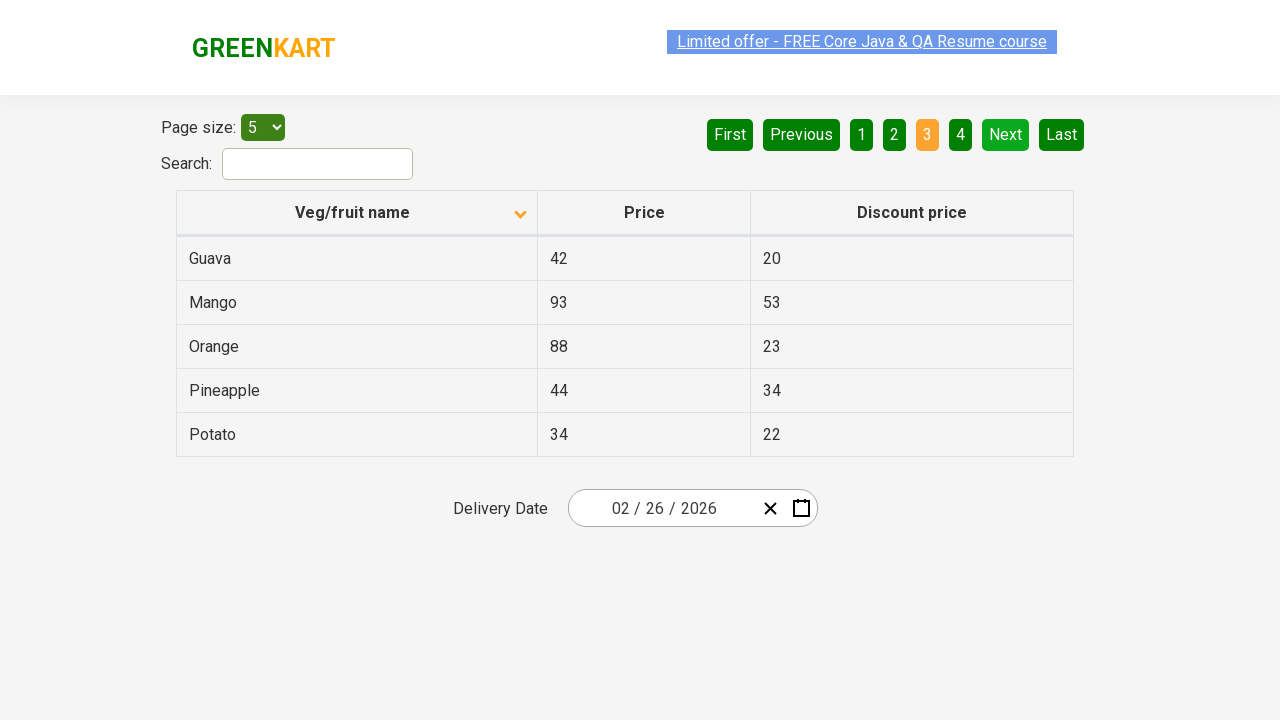

Clicked Next button to navigate to next page at (1006, 134) on [aria-label='Next']
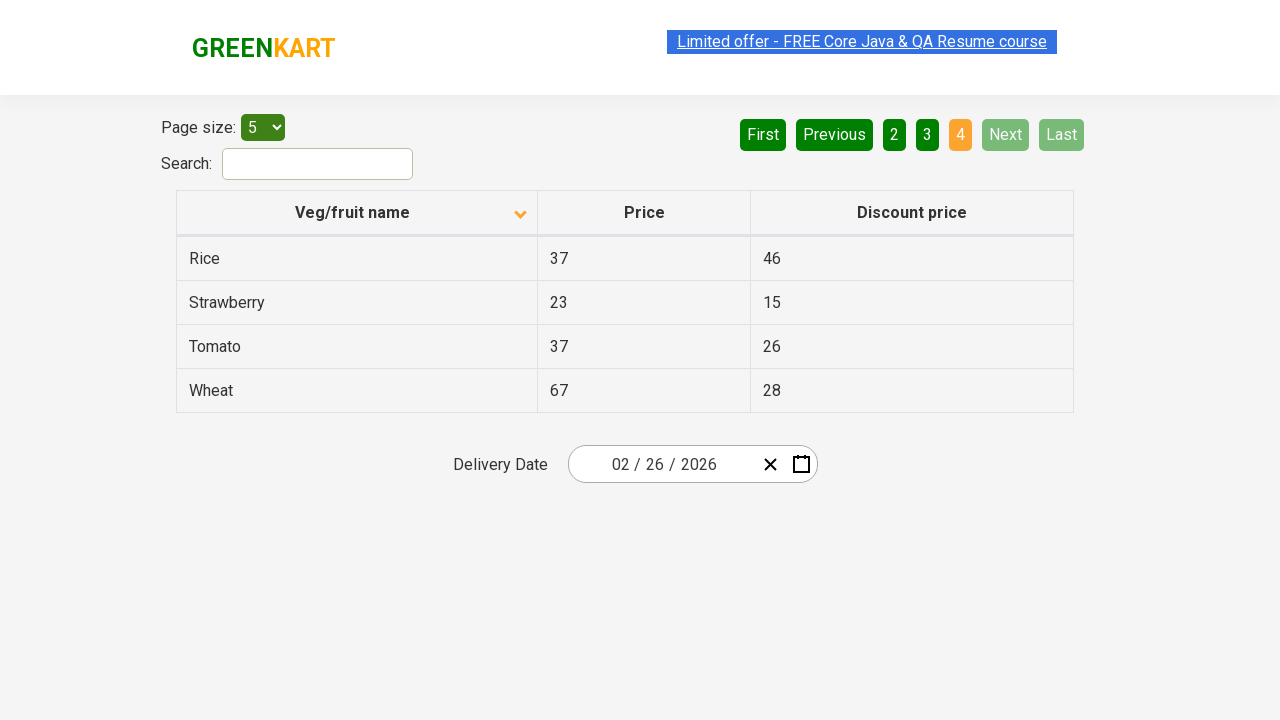

Waited for next page to load completely
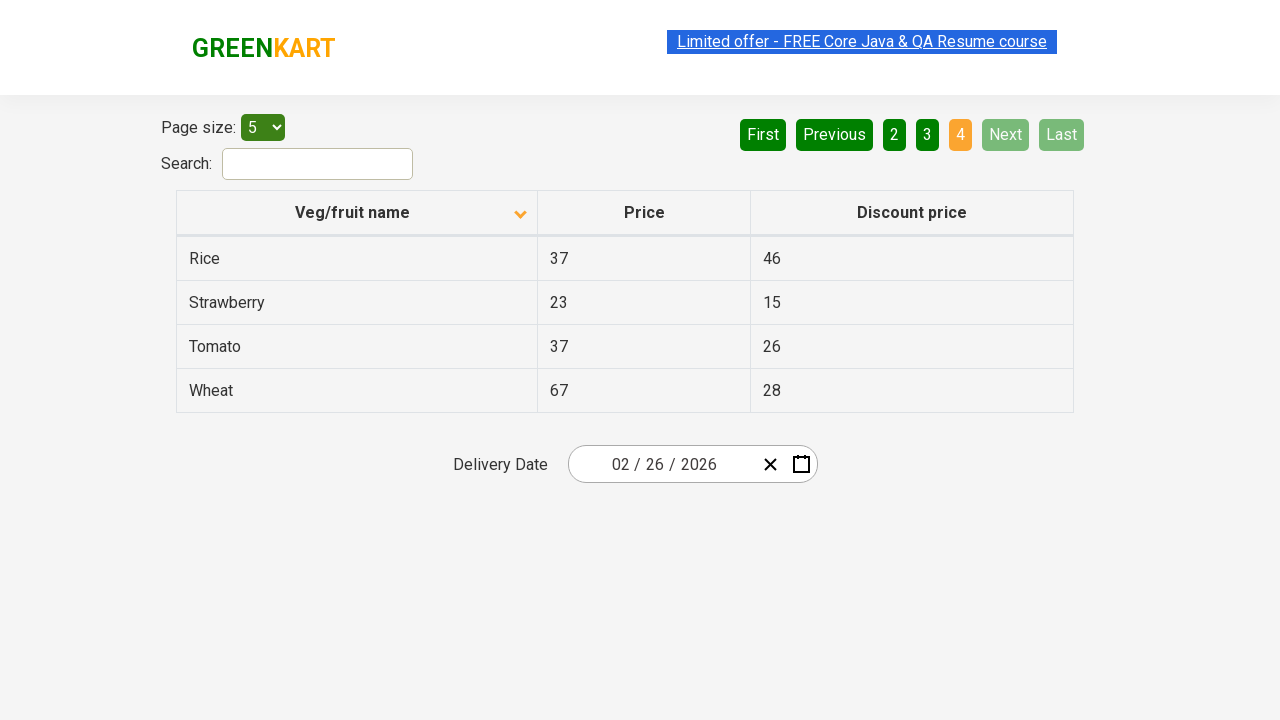

Retrieved all rows from first column on current page
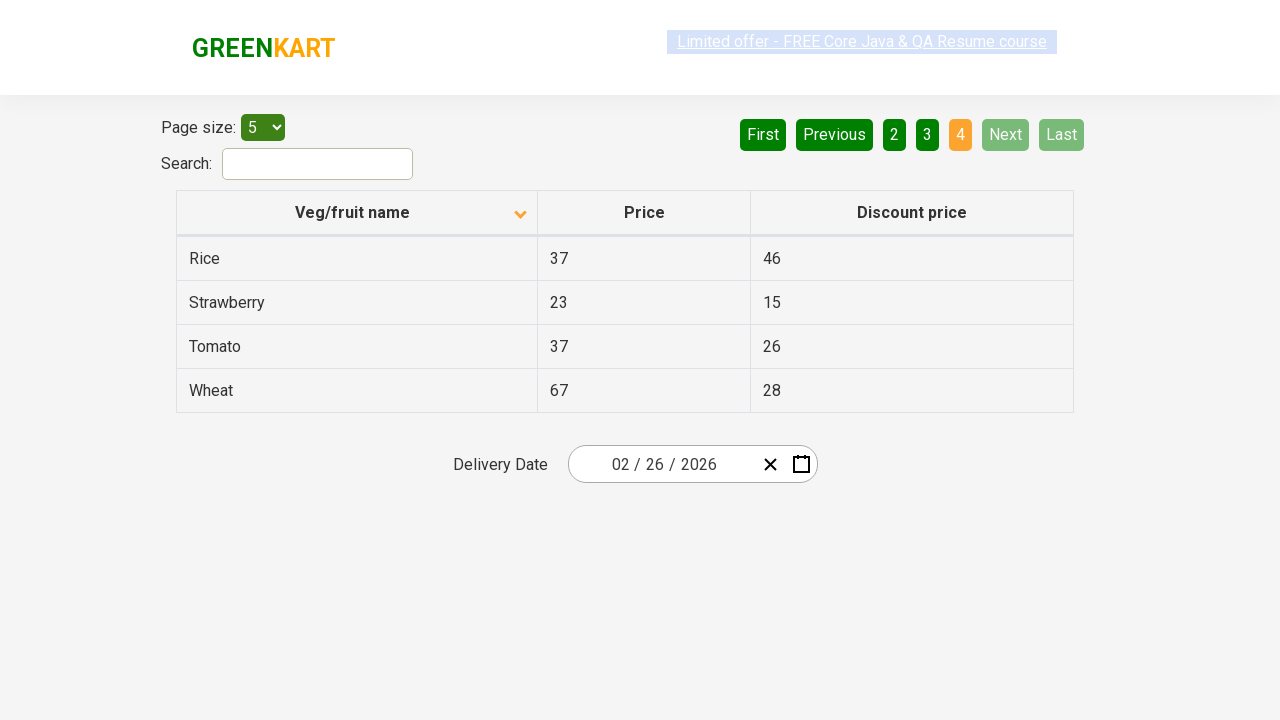

Found Rice in table with price: 37
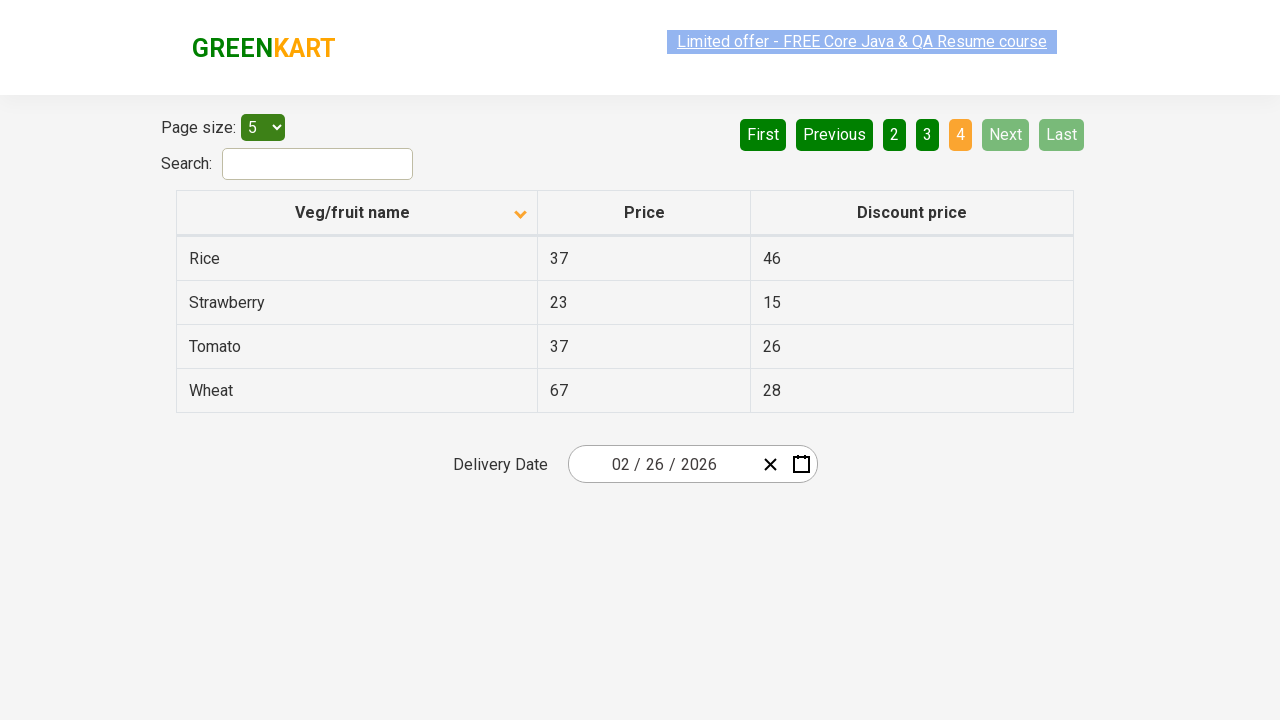

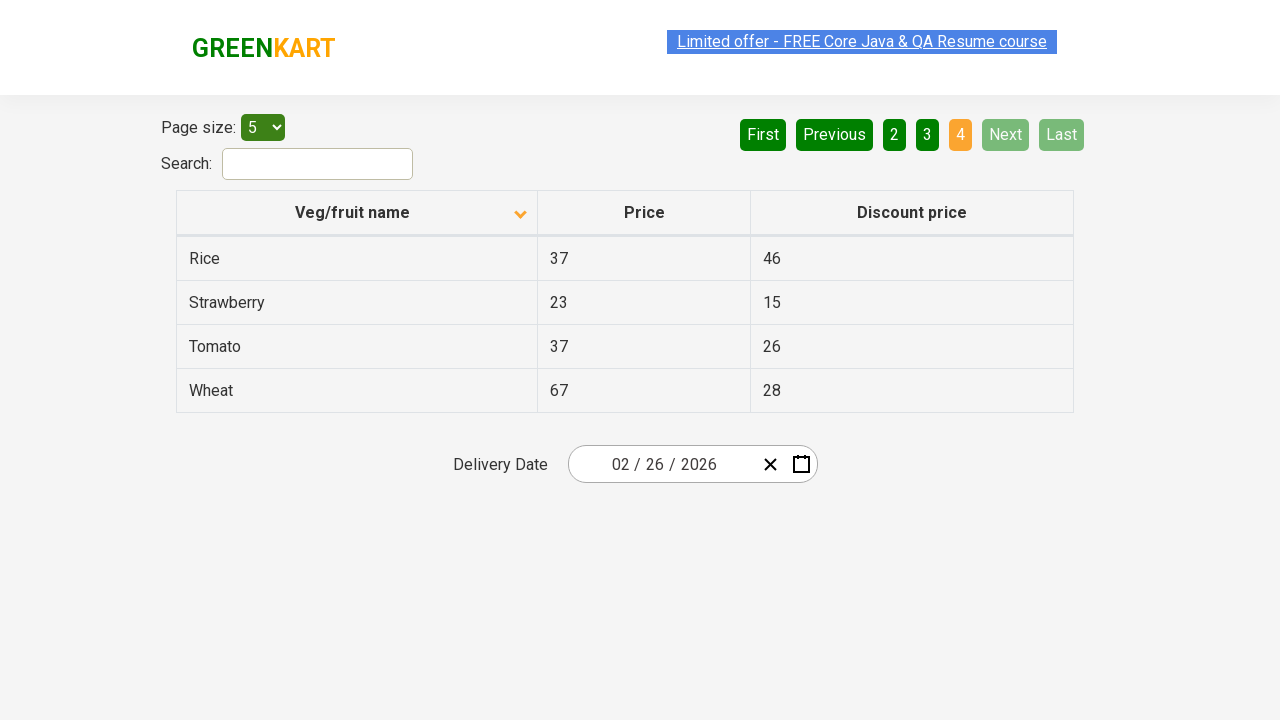